Tests jQuery Growl notification display by injecting jQuery and jQuery Growl library into the page and triggering various notification messages (plain, error, notice, warning).

Starting URL: http://the-internet.herokuapp.com

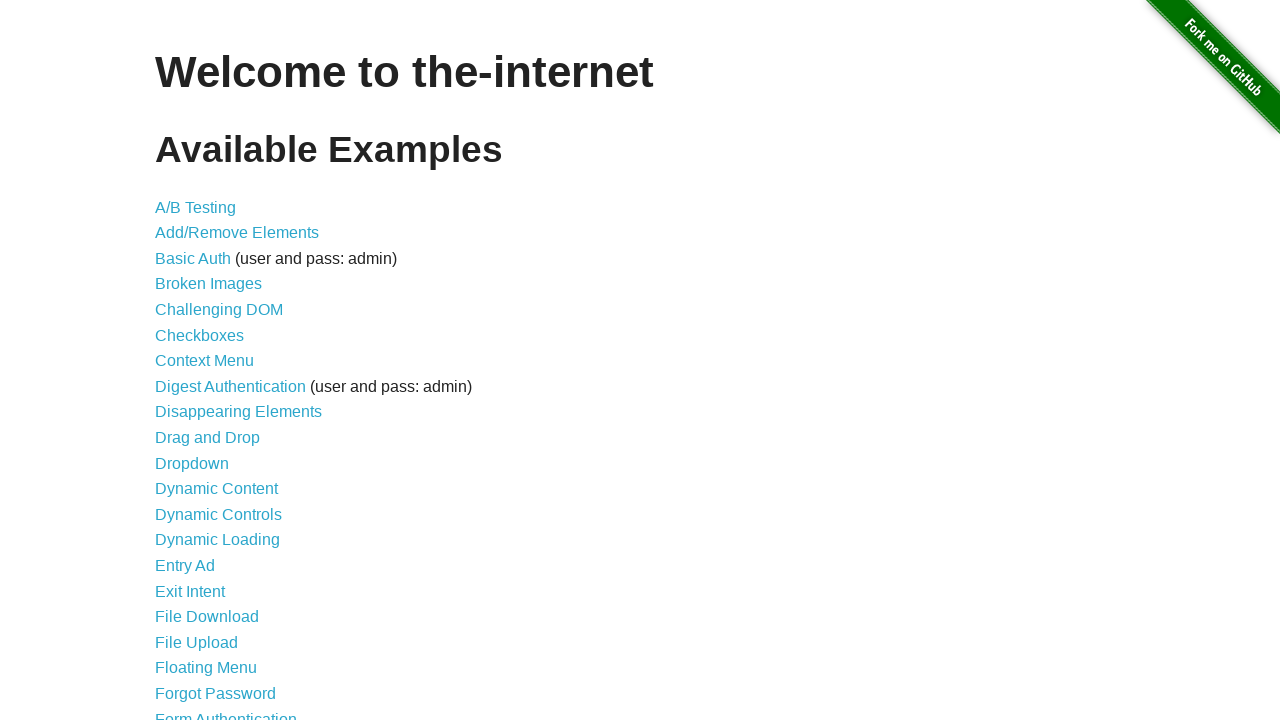

Injected jQuery library into page if not already present
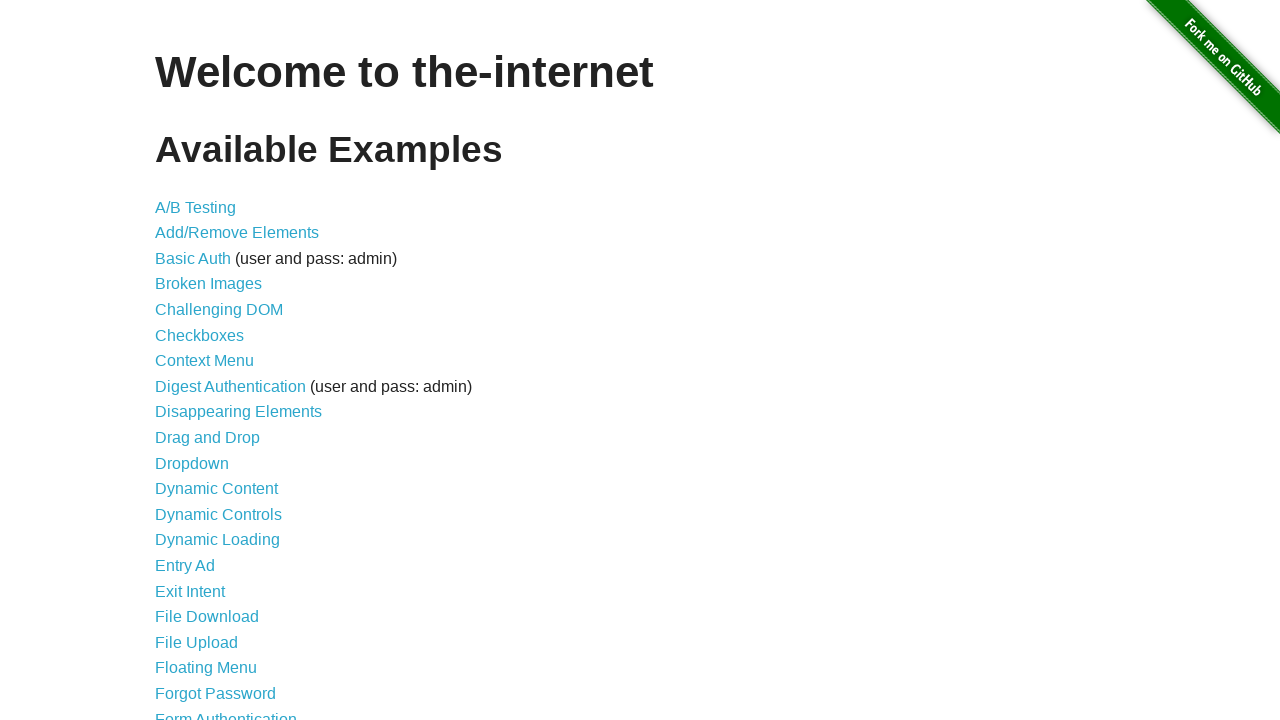

jQuery library loaded successfully
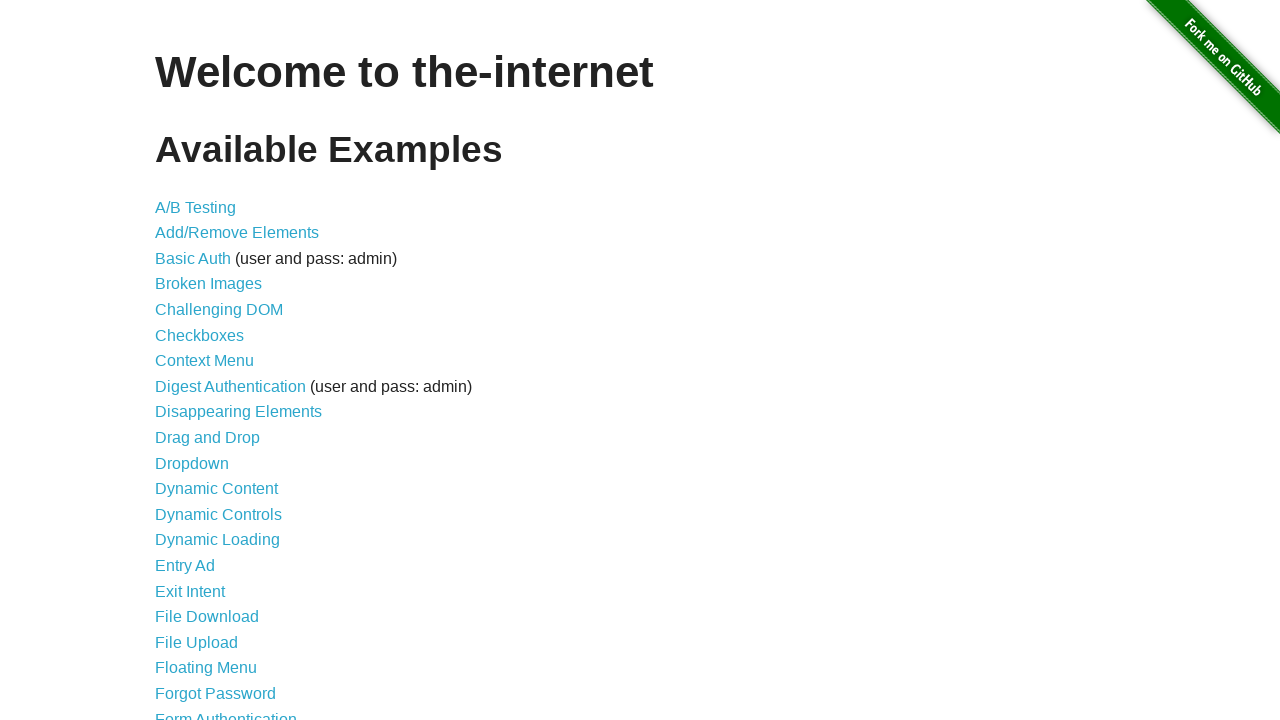

Injected jQuery Growl library into page
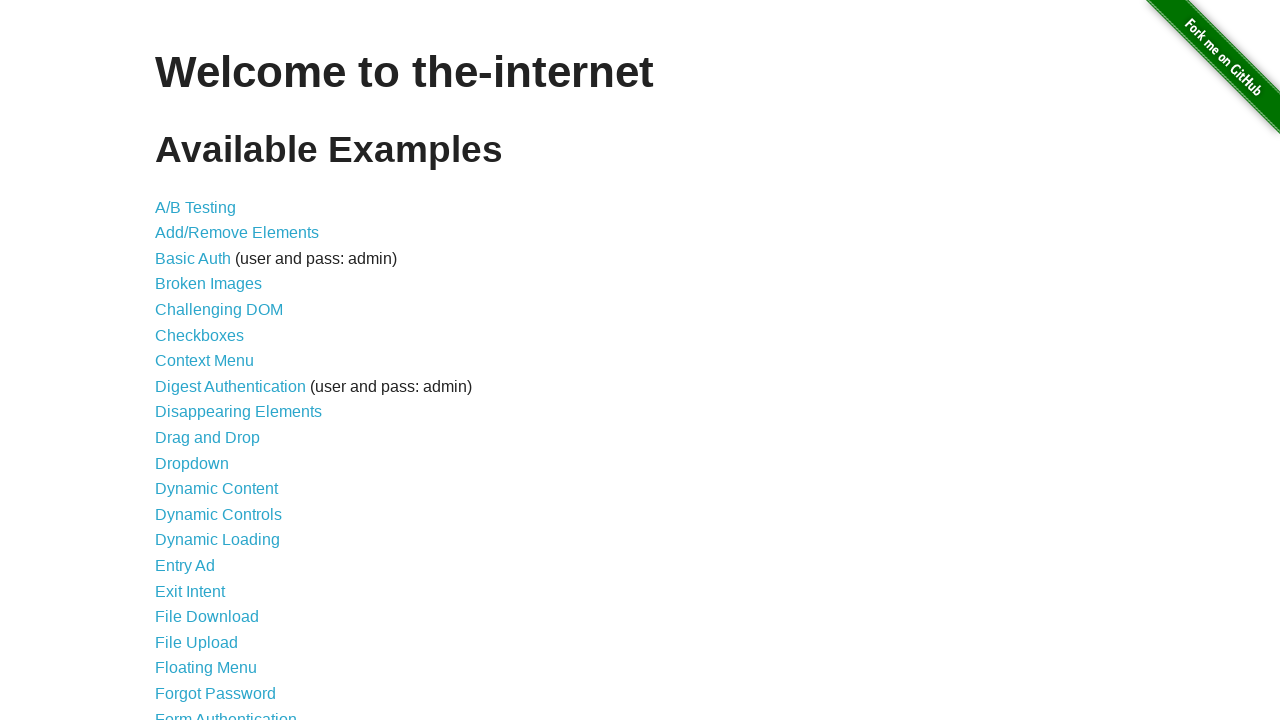

Added jQuery Growl stylesheet to page
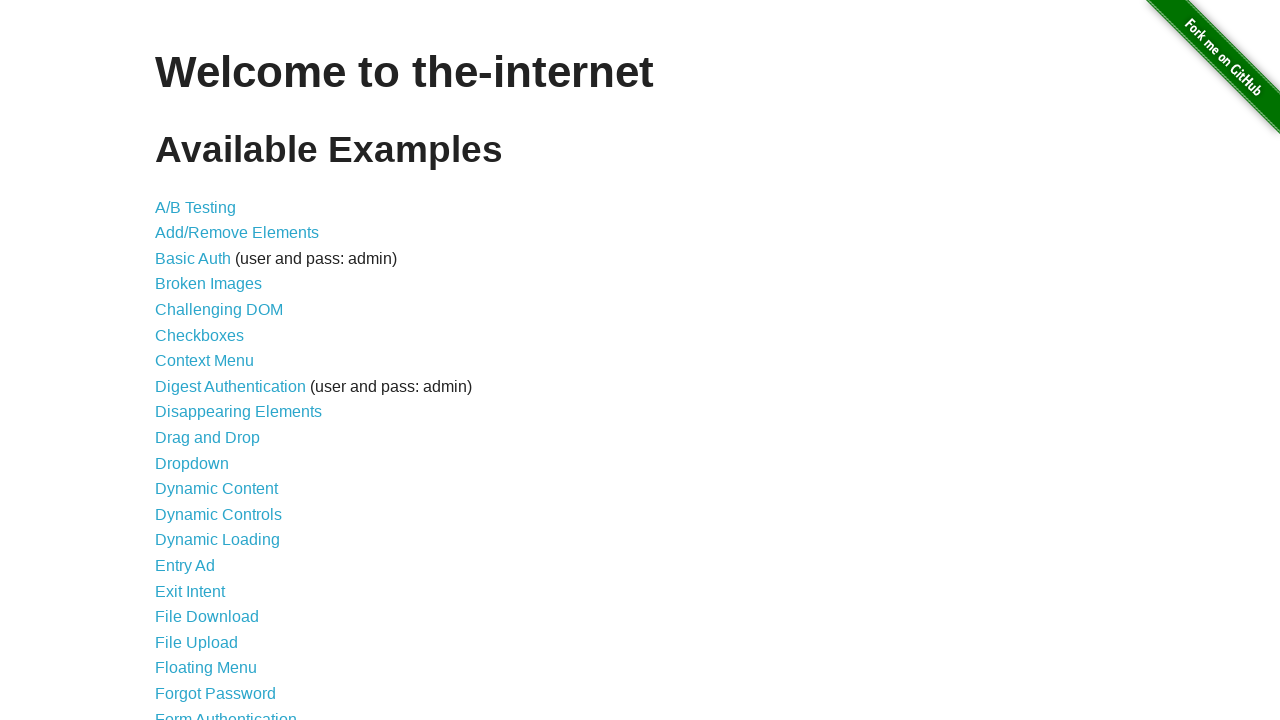

jQuery Growl function loaded and available
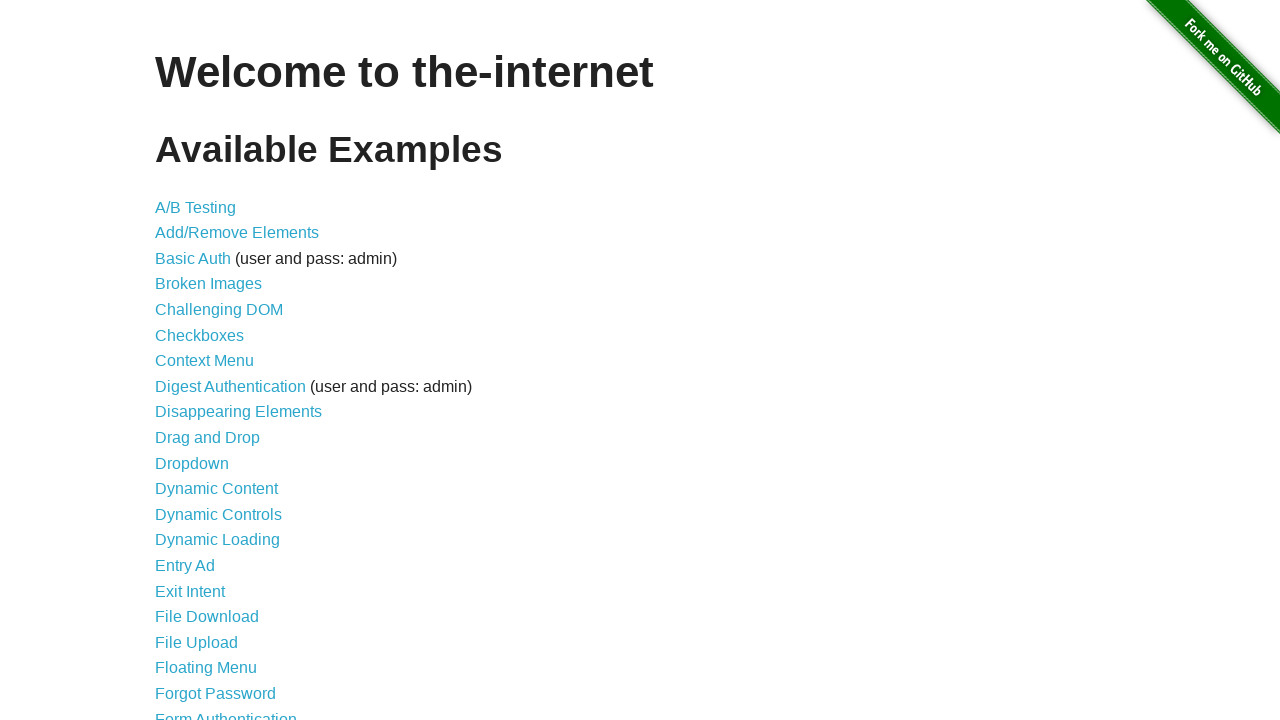

Triggered plain Growl notification with title 'GET' and message '/'
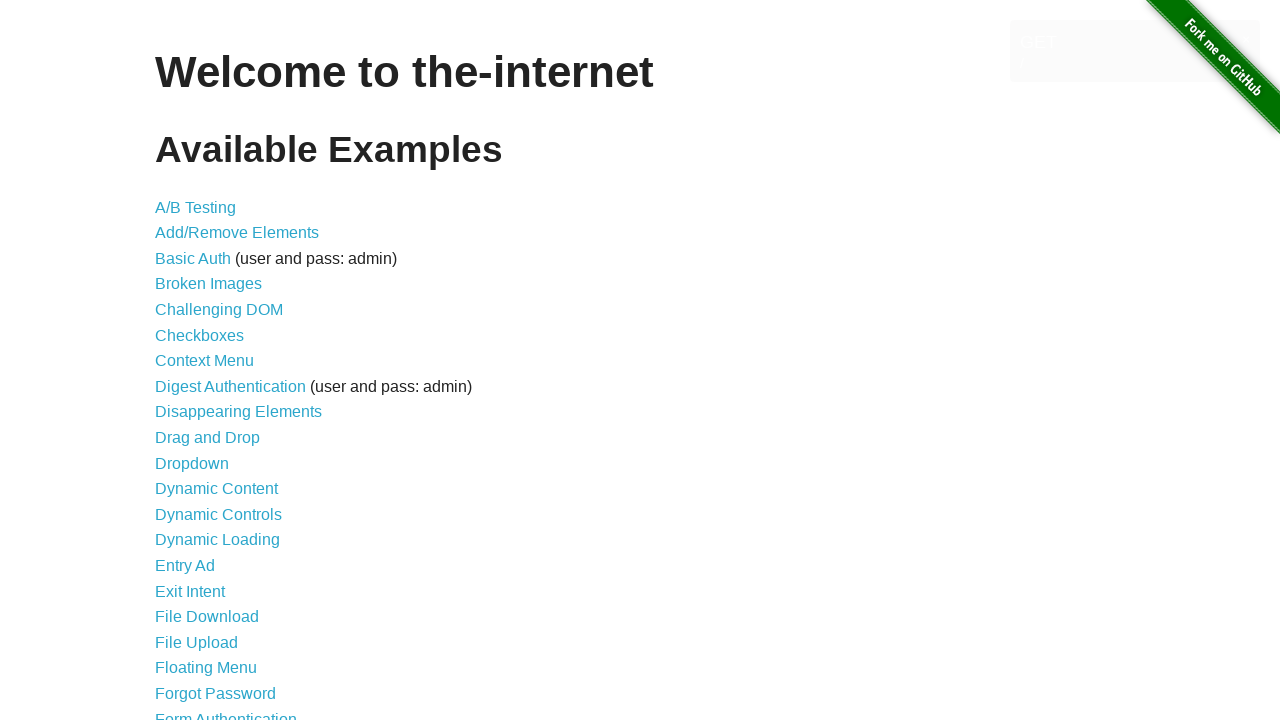

Triggered ERROR notification
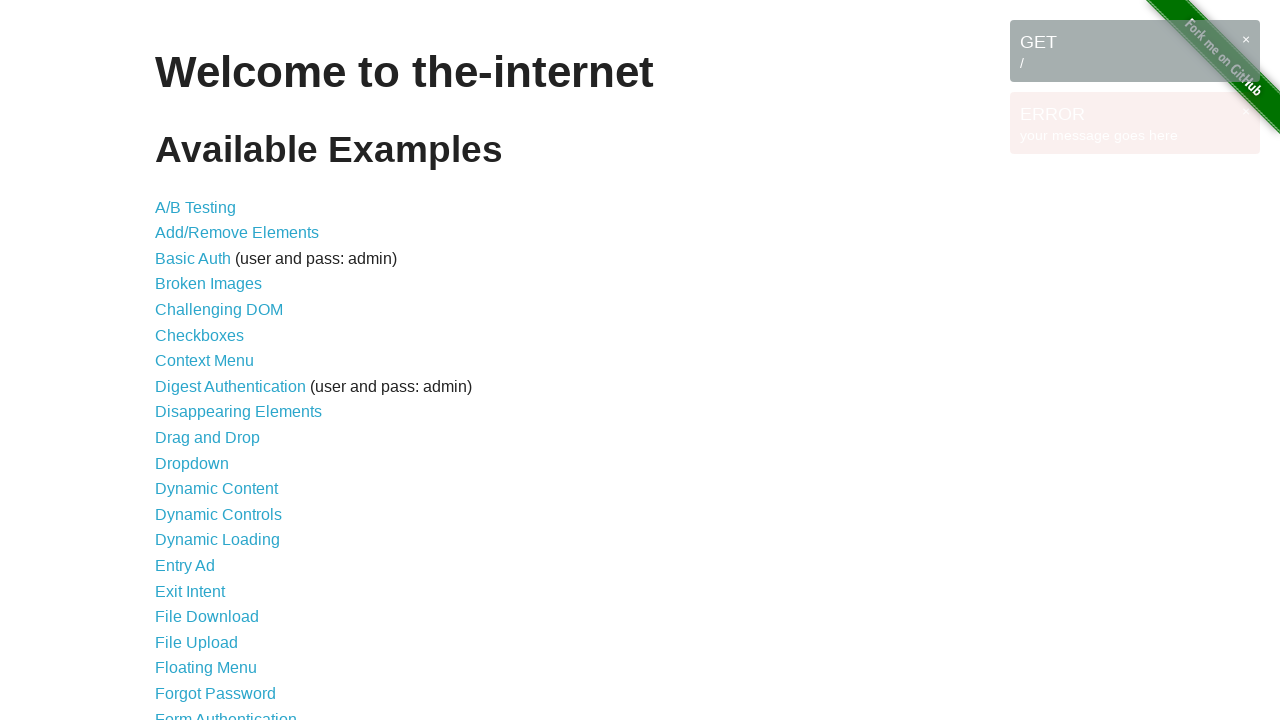

Triggered NOTICE notification
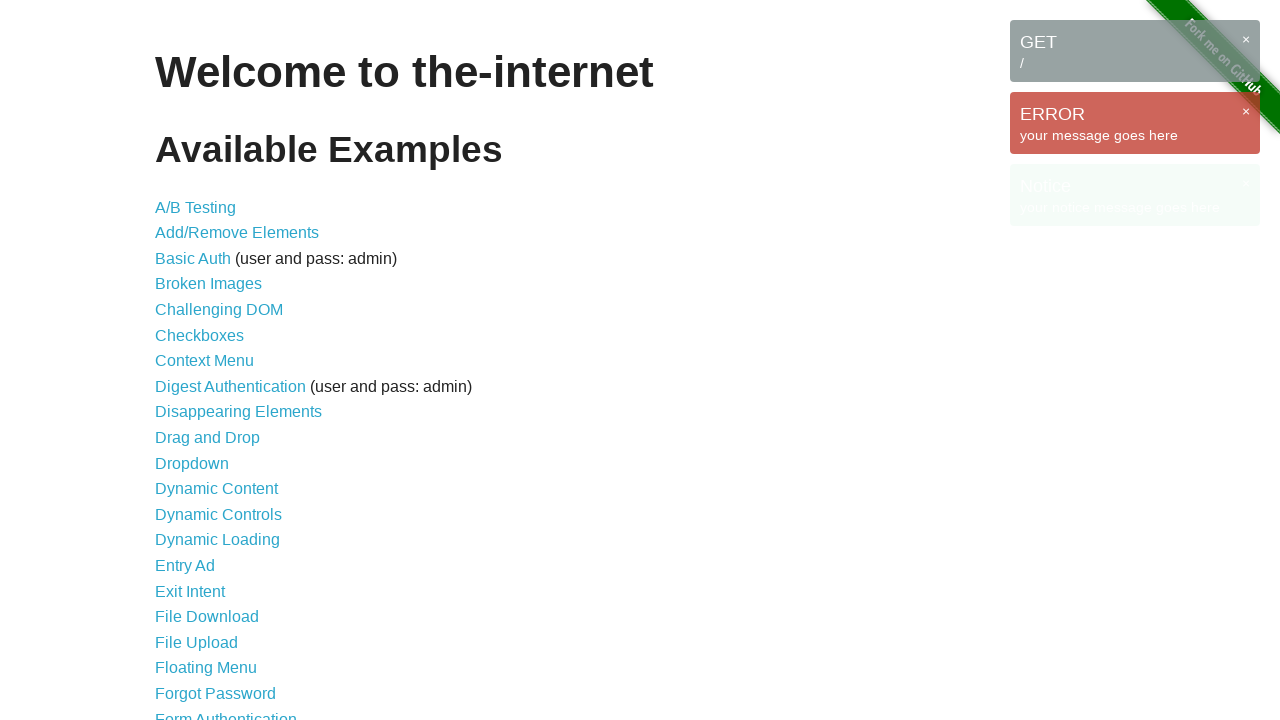

Triggered WARNING notification
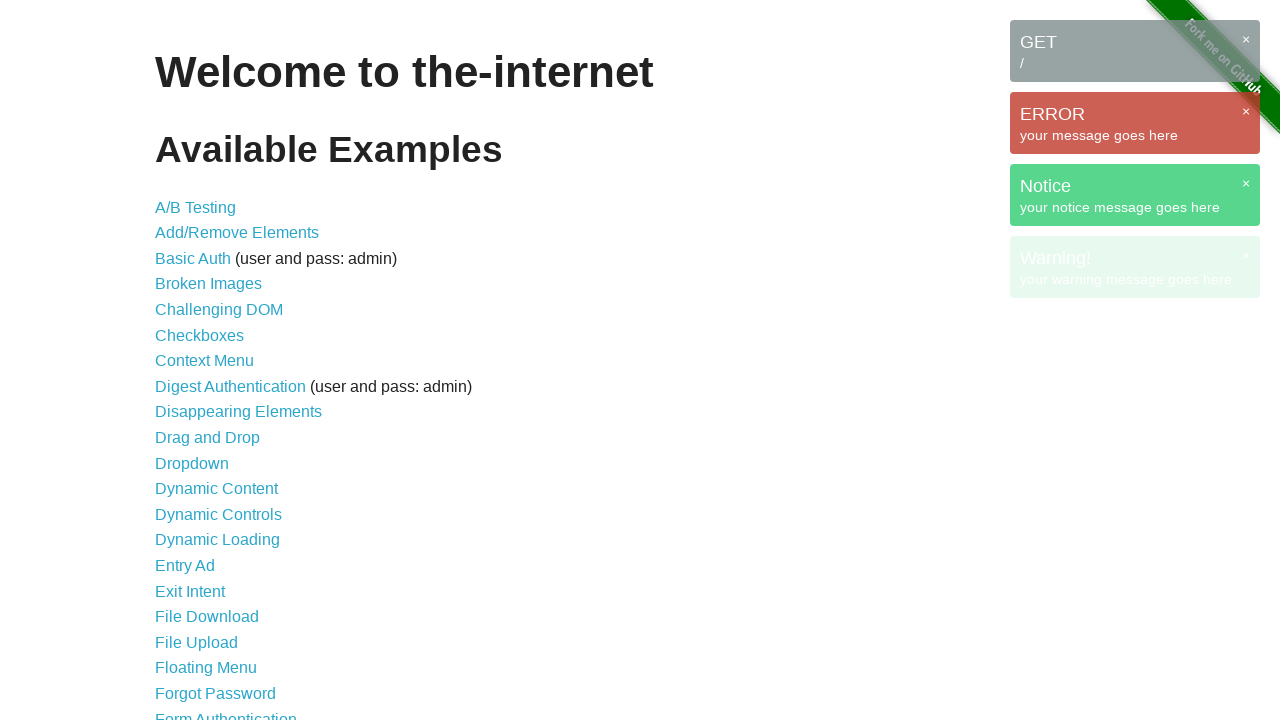

All Growl notifications displayed on page
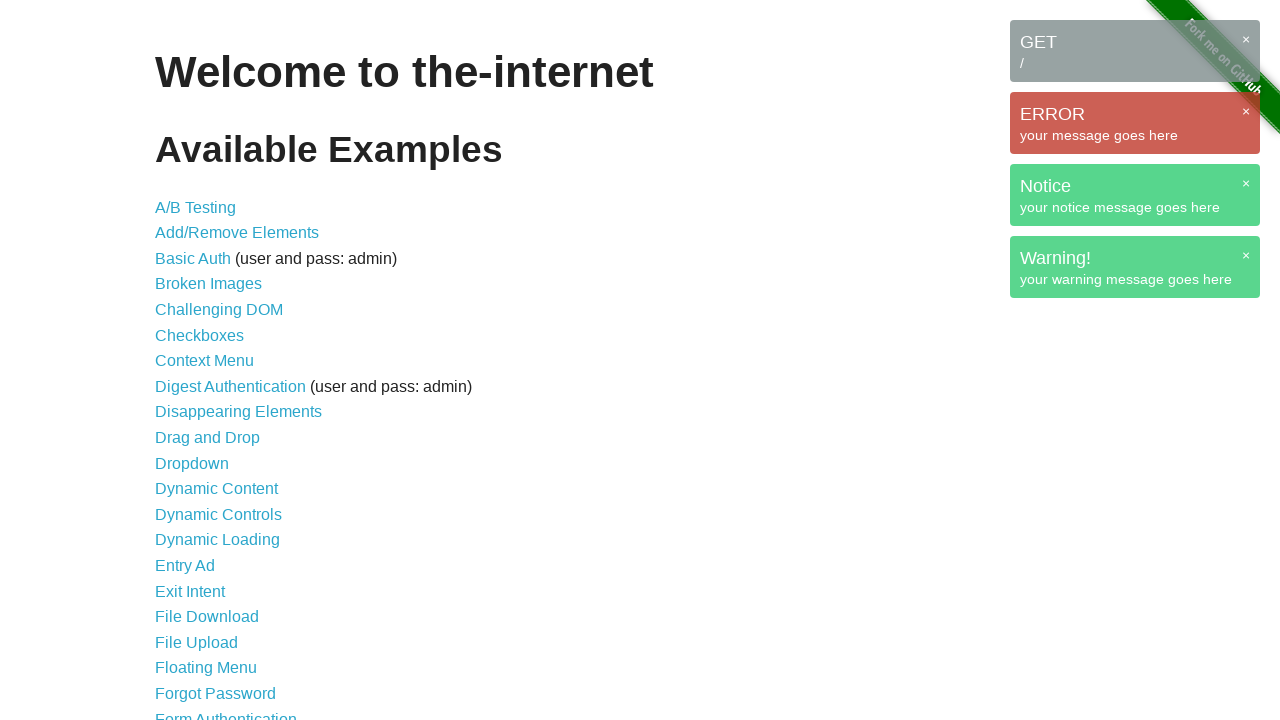

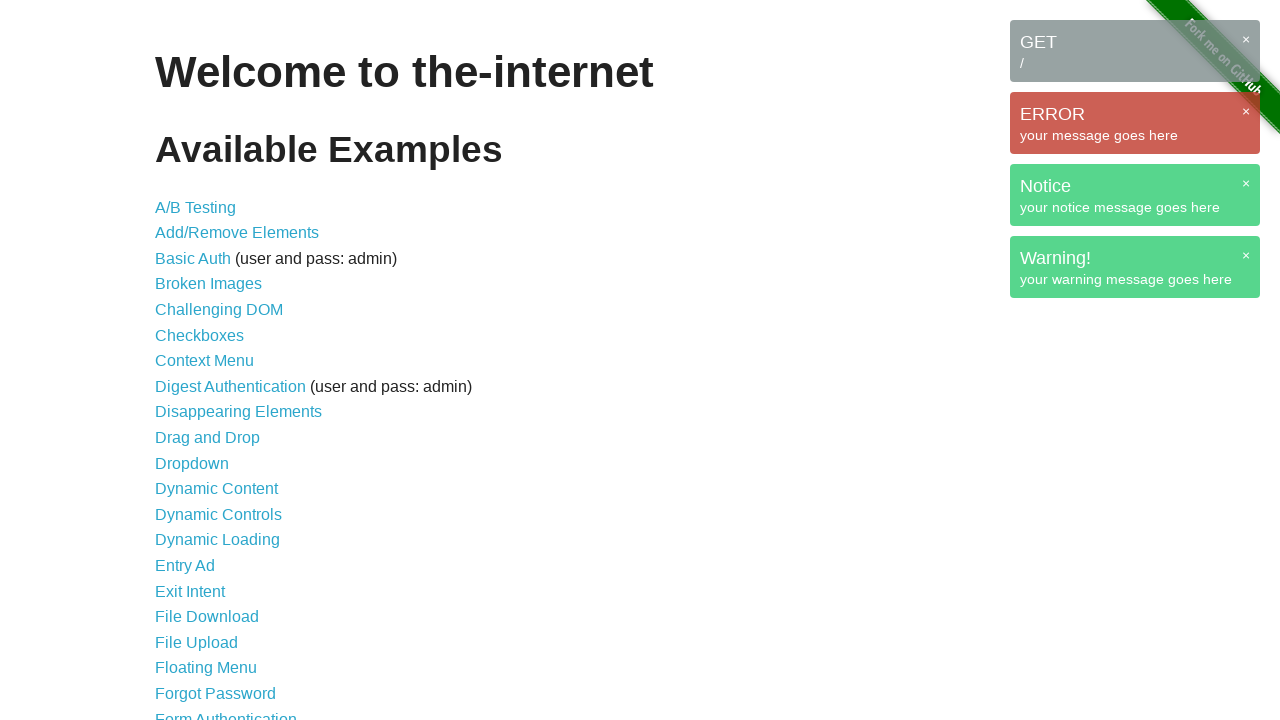